Tests dropdown selection functionality by selecting currency options using different methods (by index, visible text, and value)

Starting URL: https://rahulshettyacademy.com/dropdownsPractise/

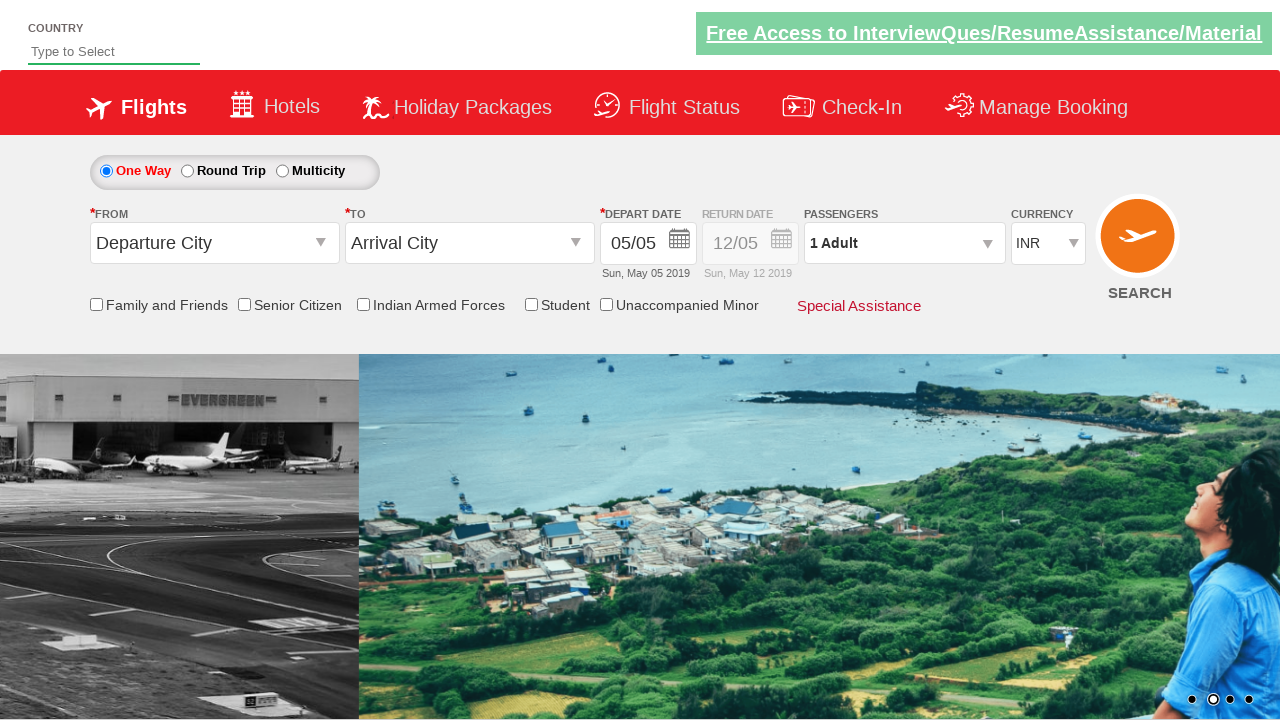

Located currency dropdown element
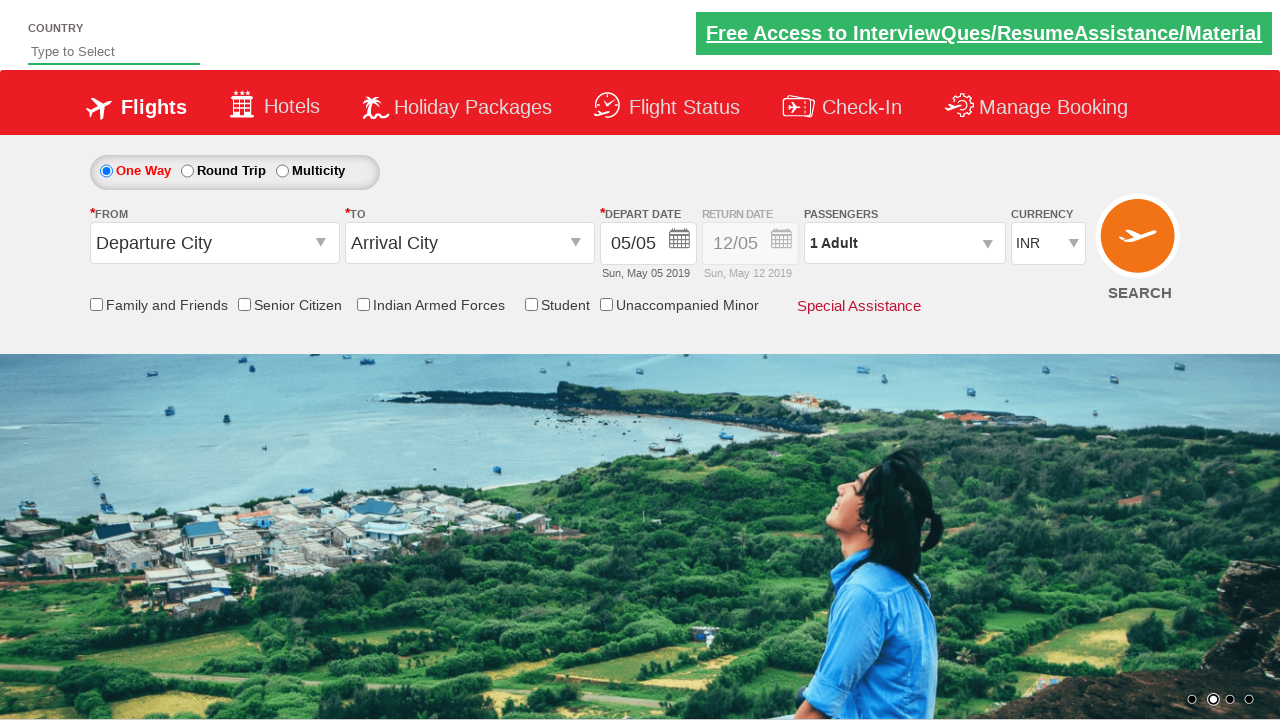

Selected currency option by index 3 (4th option) on #ctl00_mainContent_DropDownListCurrency
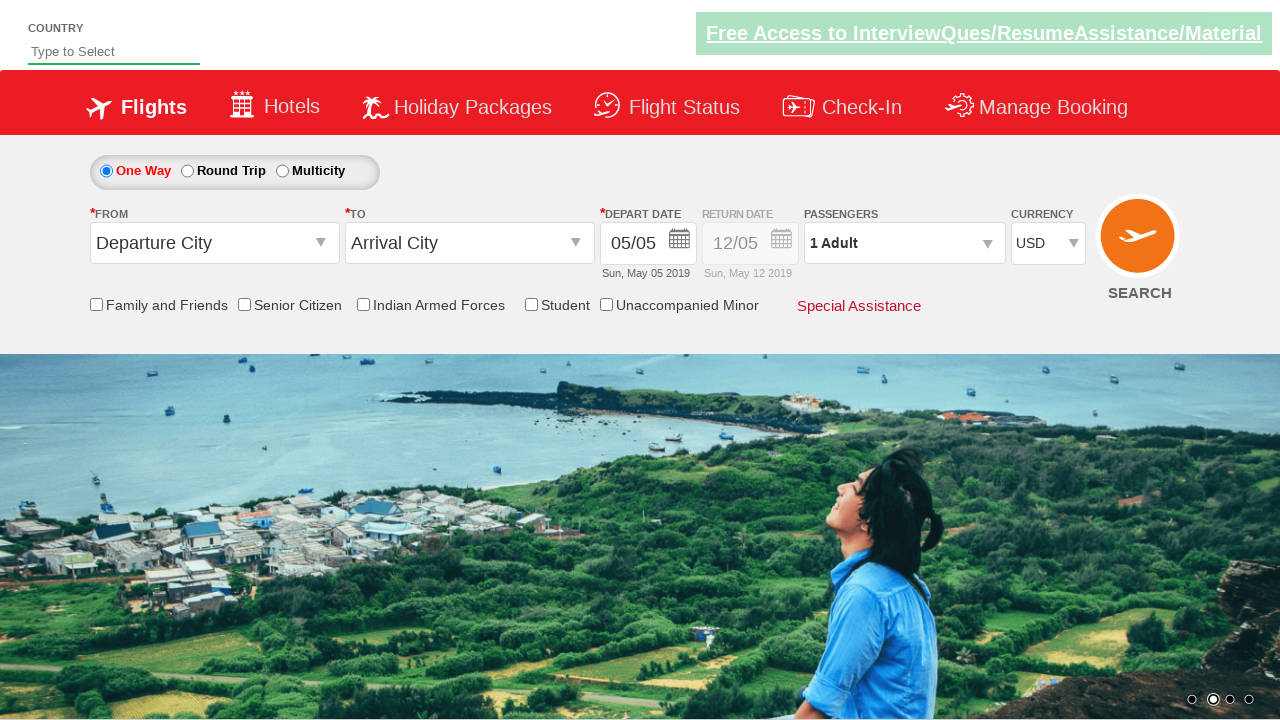

Selected currency option 'AED' by visible text on #ctl00_mainContent_DropDownListCurrency
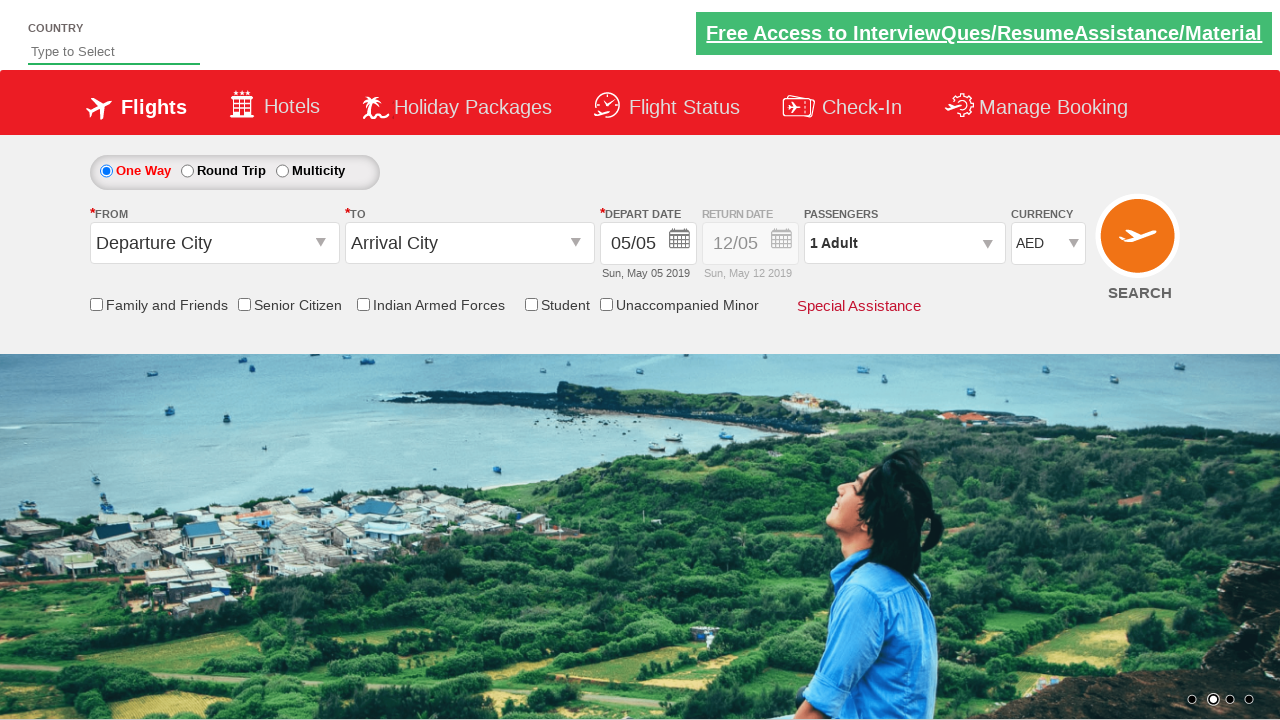

Selected currency option 'INR' by value on #ctl00_mainContent_DropDownListCurrency
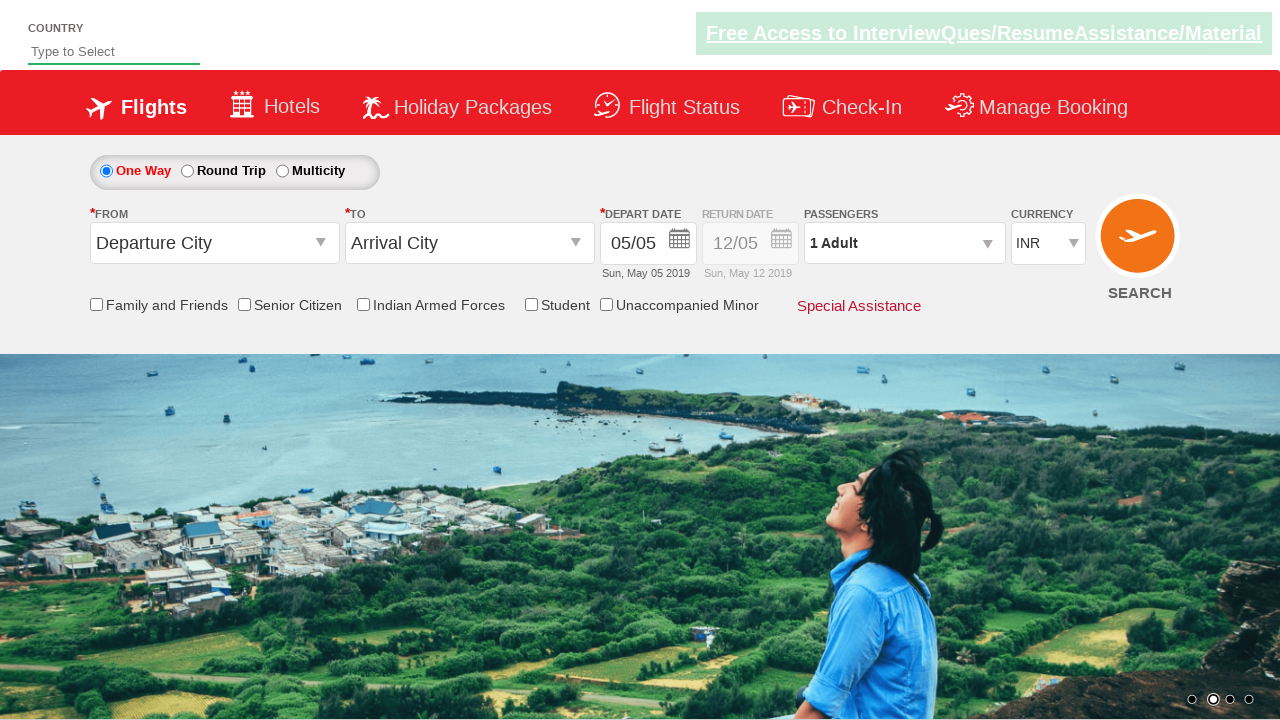

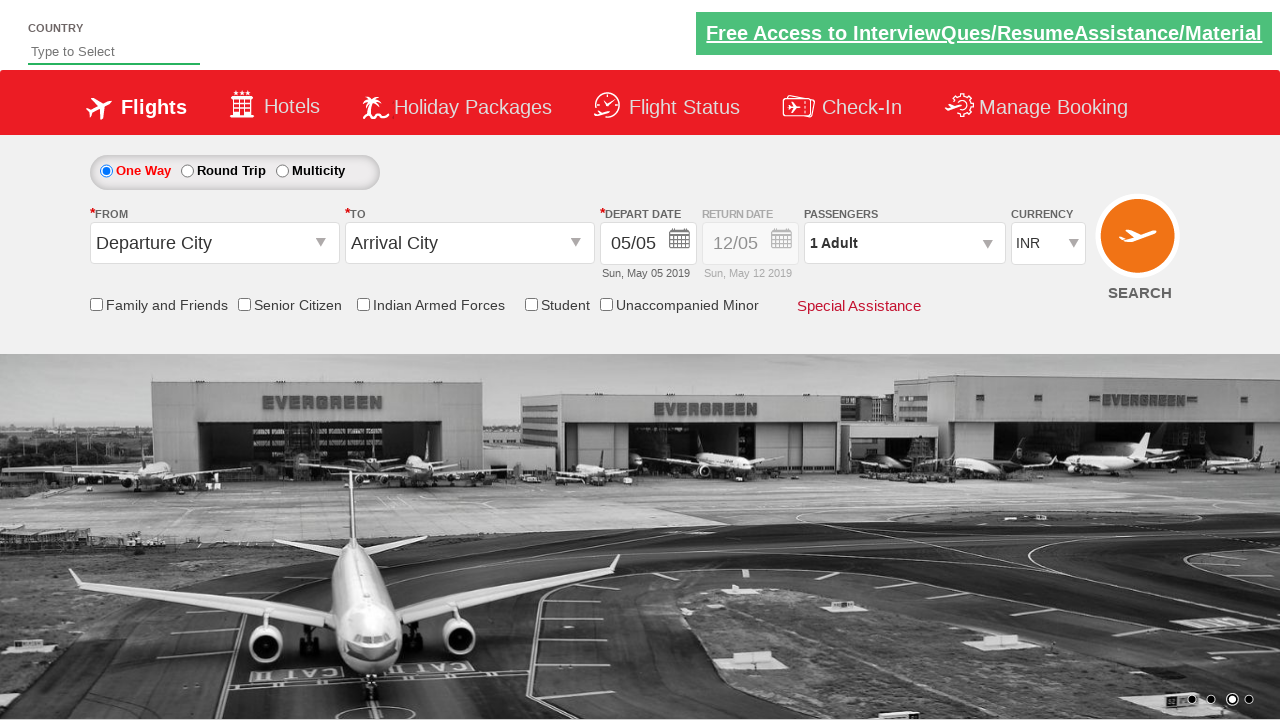